Tests navigation on SpiceJet website by hovering over the "About Us" section in the footer and clicking on the "Fleet" link

Starting URL: http://spicejet.com/

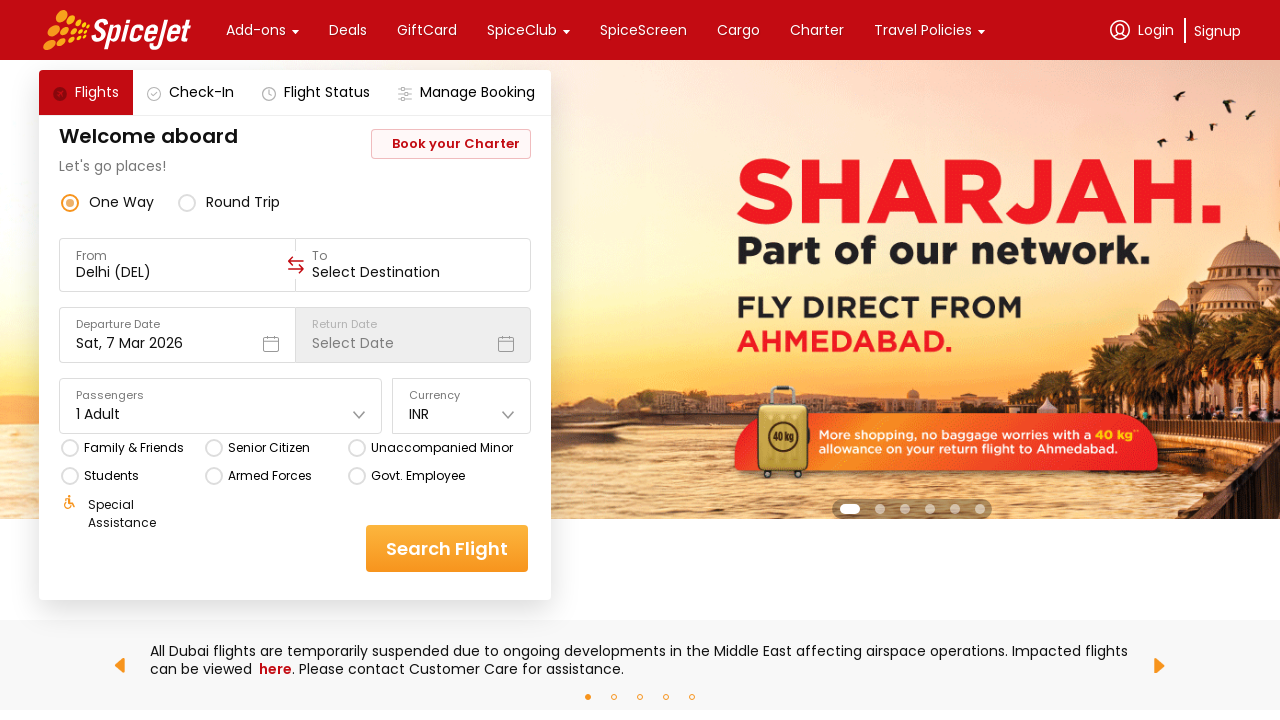

Hovered over 'About Us' section in footer at (147, 360) on xpath=//*[.='About Us']
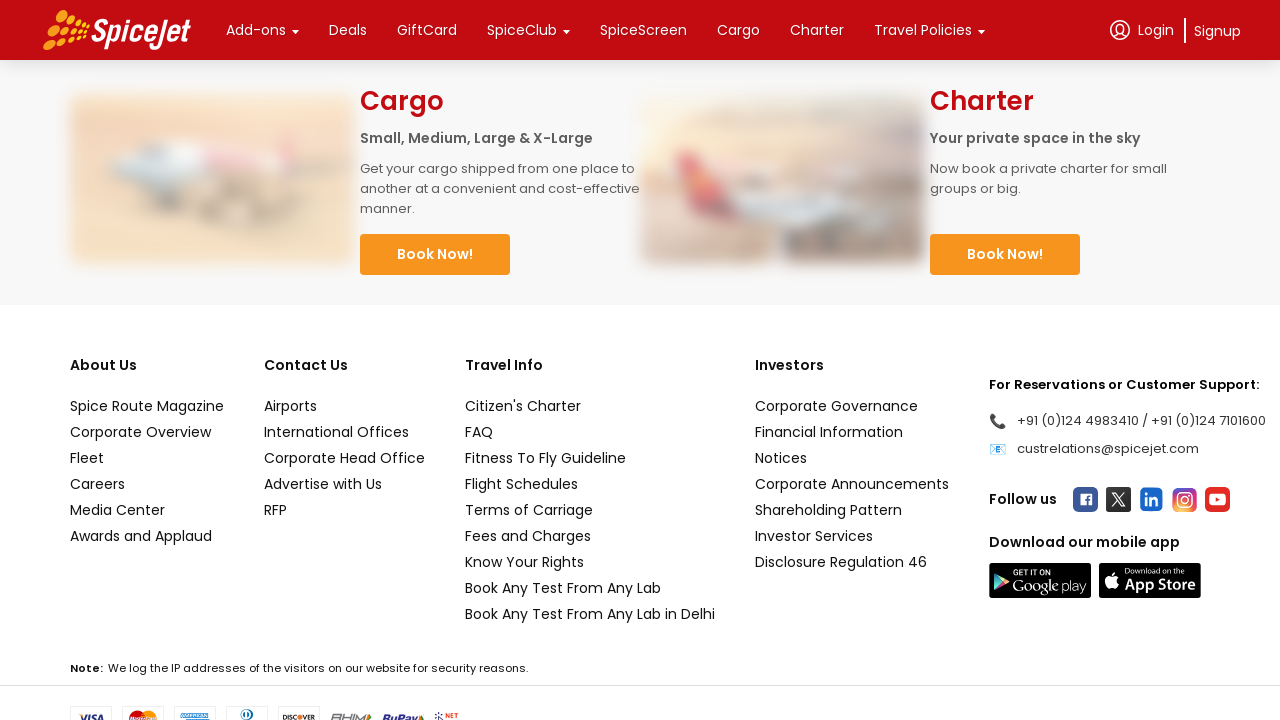

Clicked on 'Fleet' link at (147, 458) on xpath=//*[text()='Fleet']
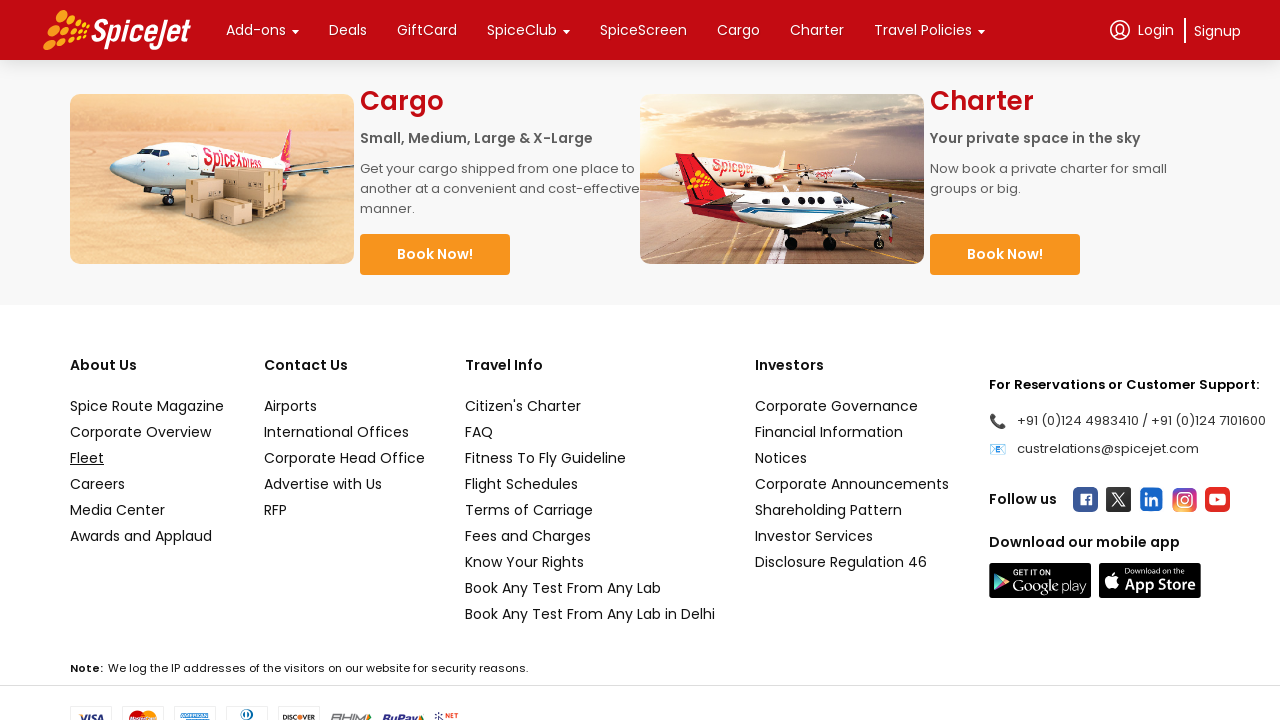

Fleet page loaded successfully (domcontentloaded)
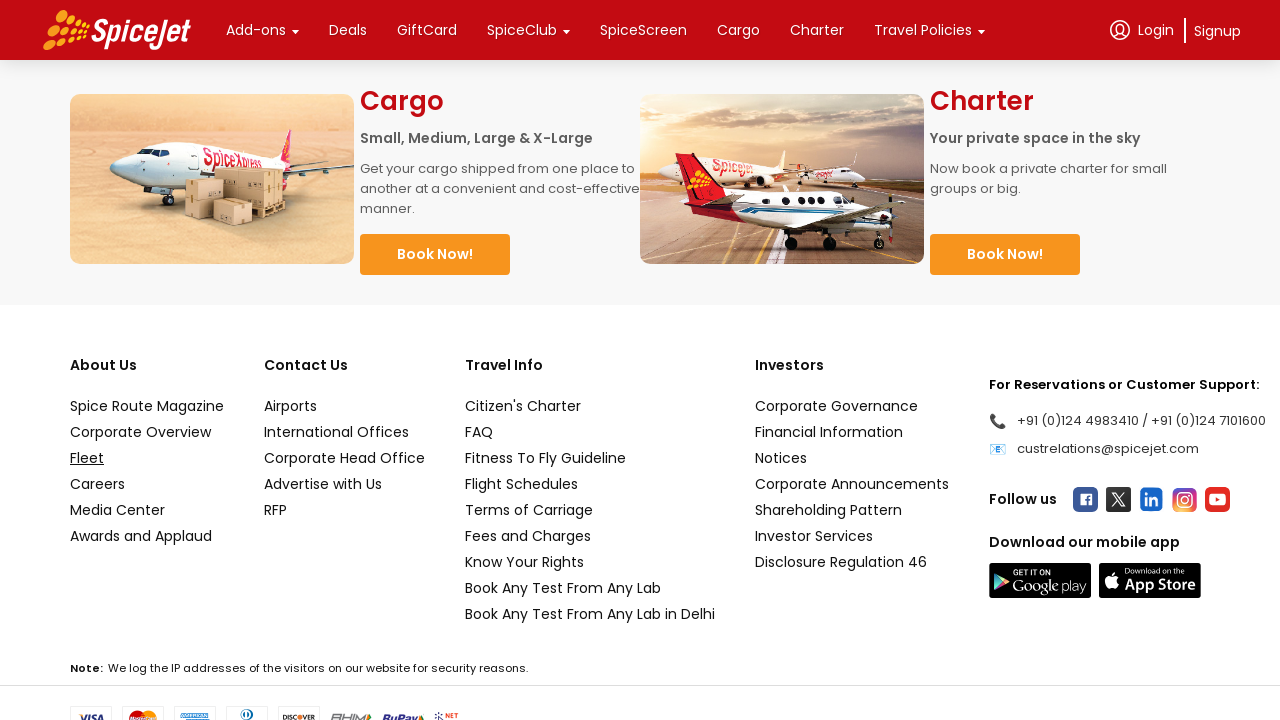

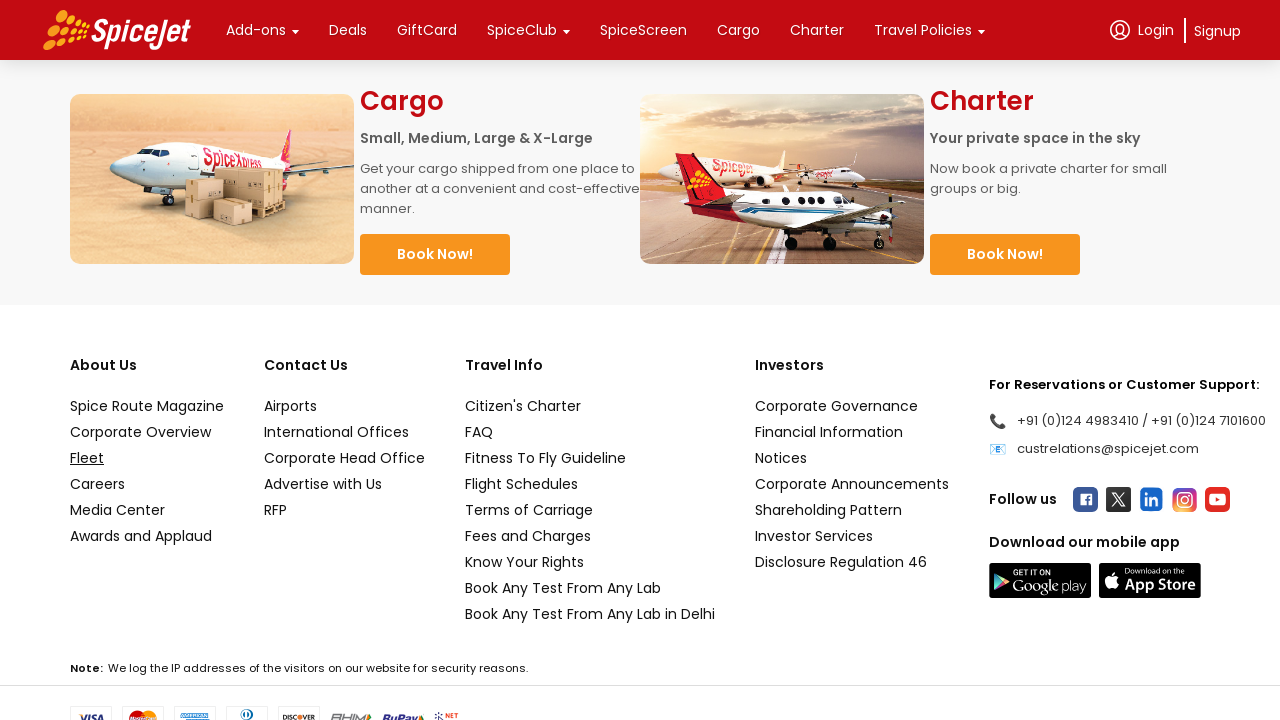